Tests that the product list updates based on search text

Starting URL: https://rahulshettyacademy.com/seleniumPractise

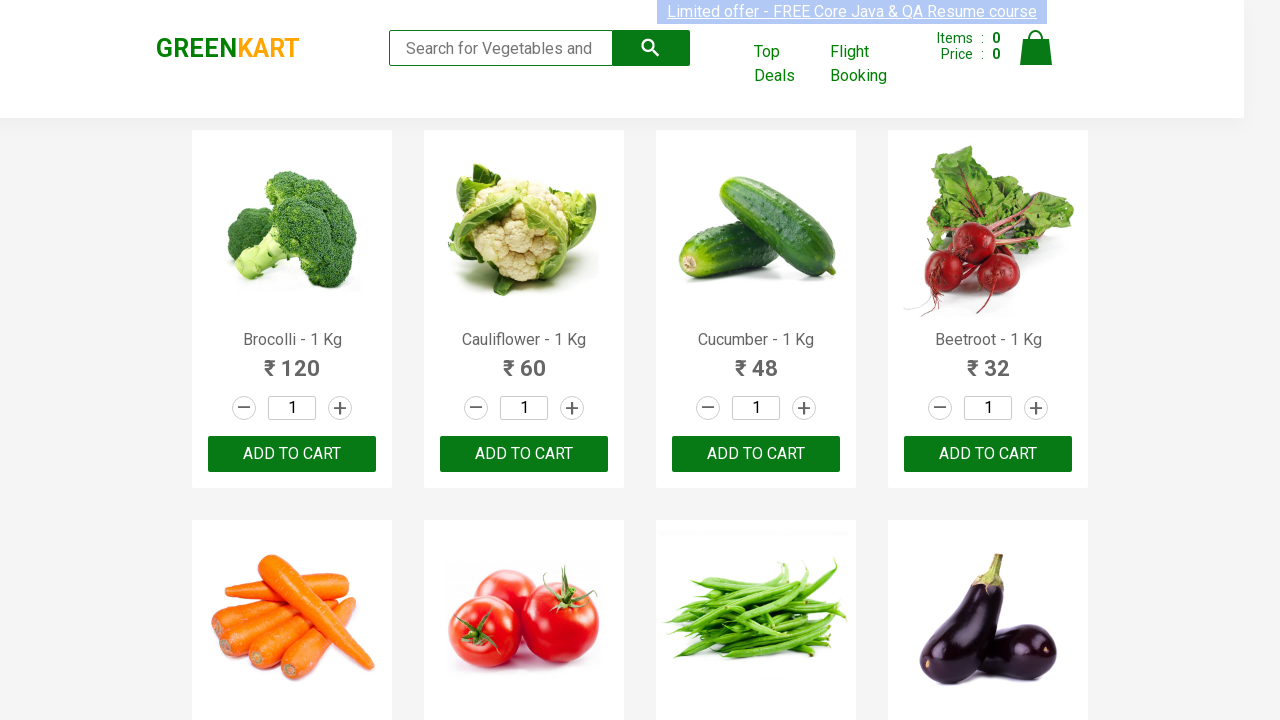

Filled search field with 'cucumber' on .search-keyword
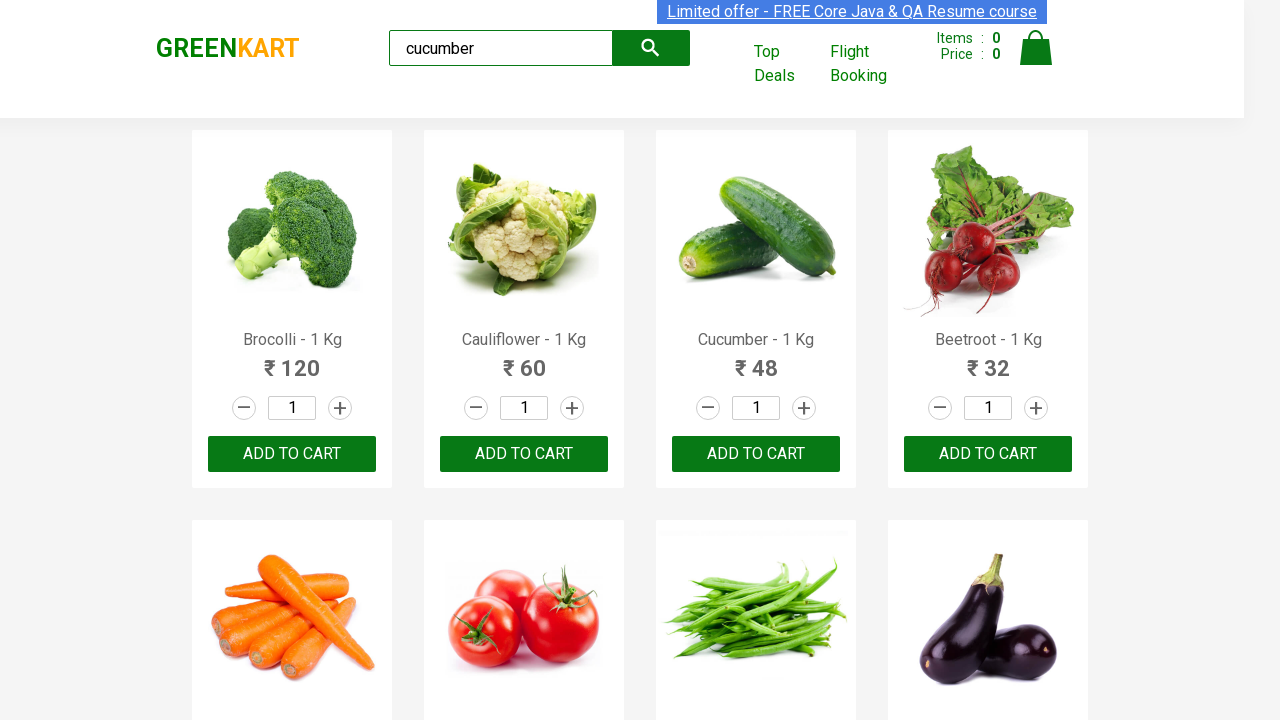

Waited 500ms for filtered results to load
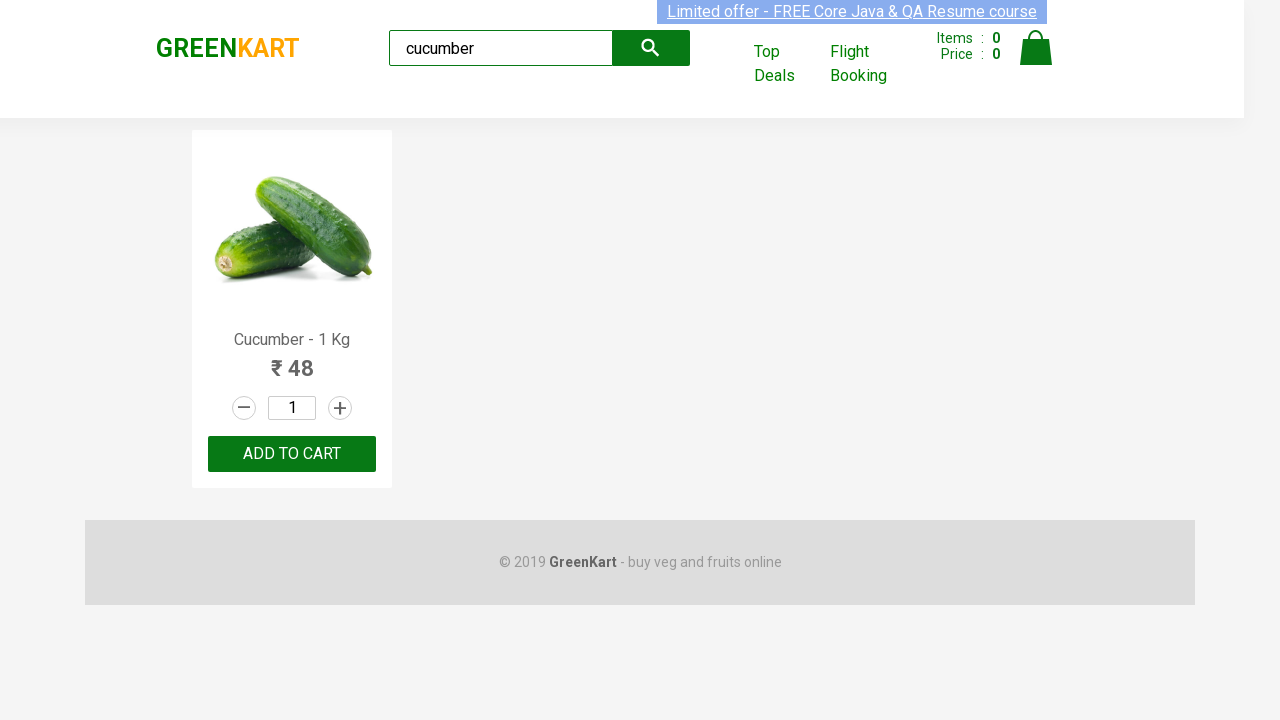

Located visible products on the page
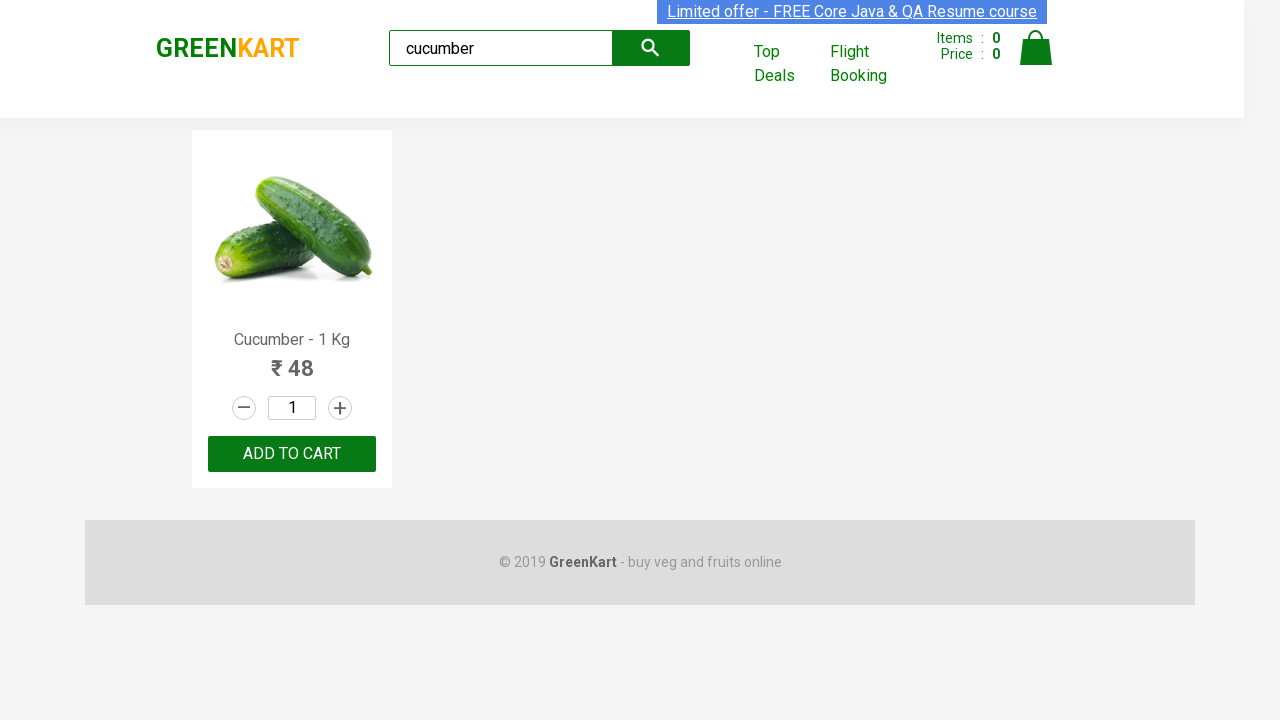

Verified that exactly 1 product is visible
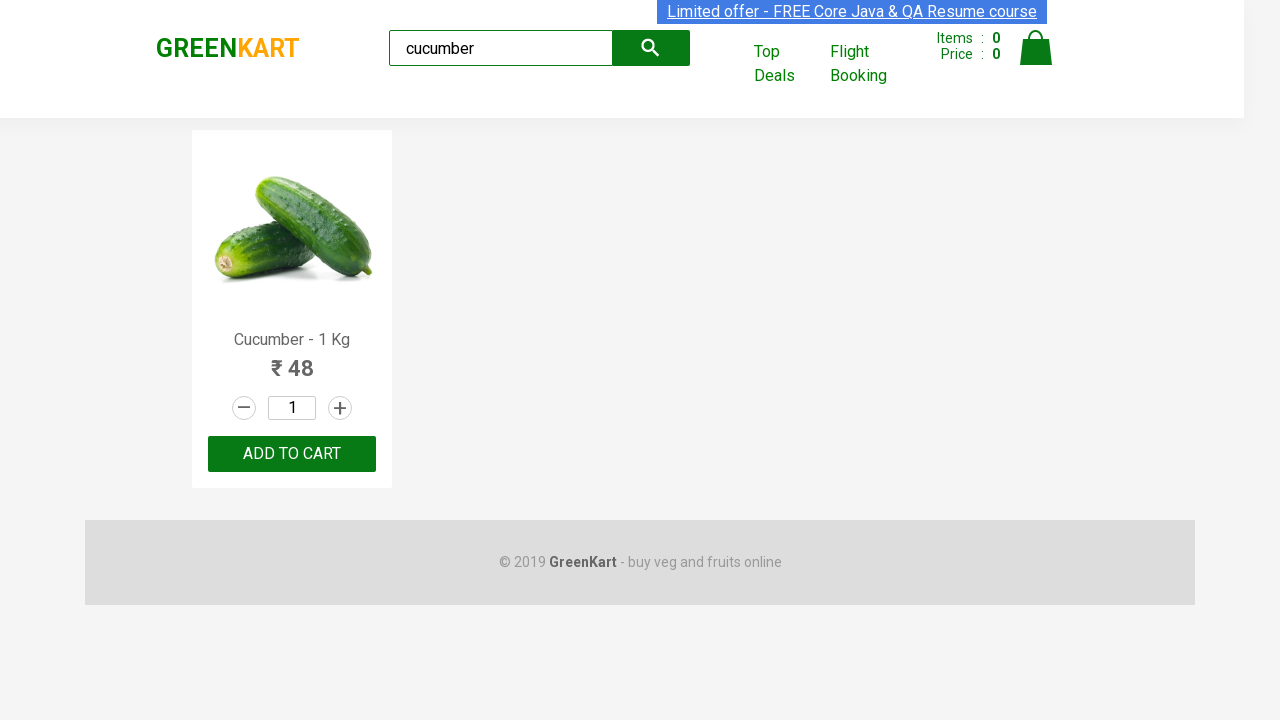

Verified that visible product contains 'Cucumber' text
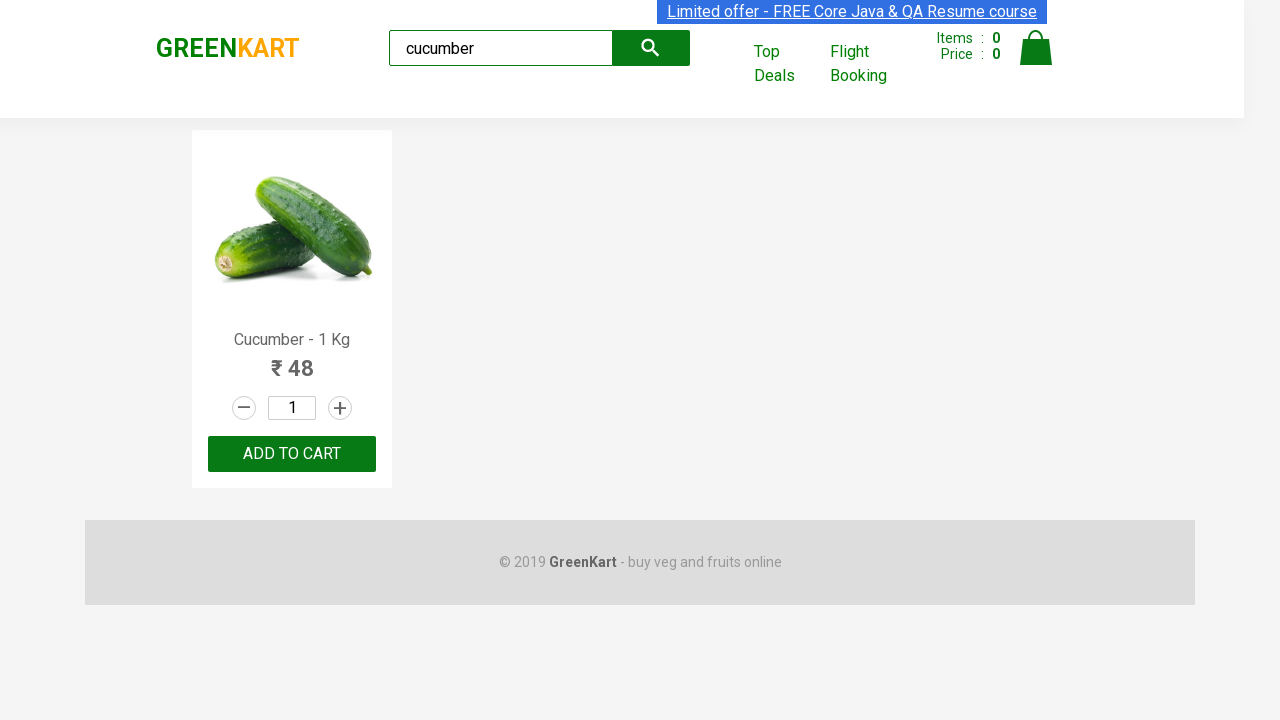

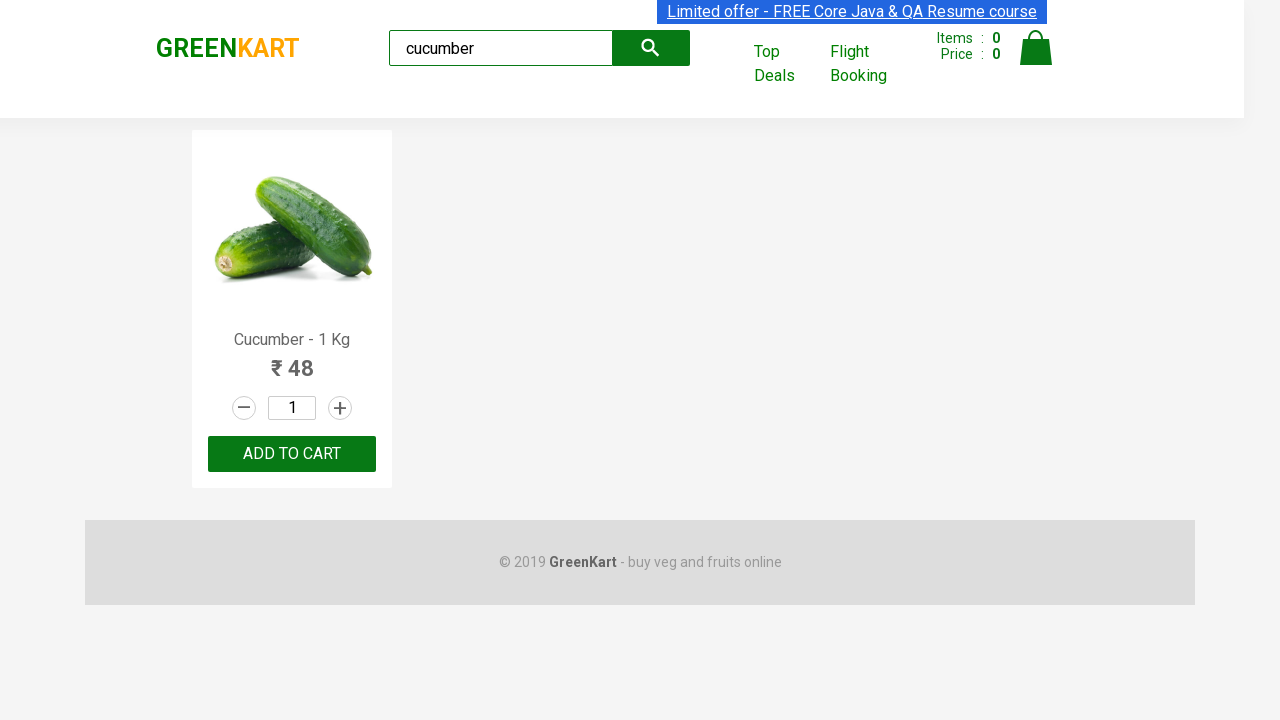